Tests right-click (context click) functionality on a button element on the DemoQA buttons page

Starting URL: https://demoqa.com/buttons

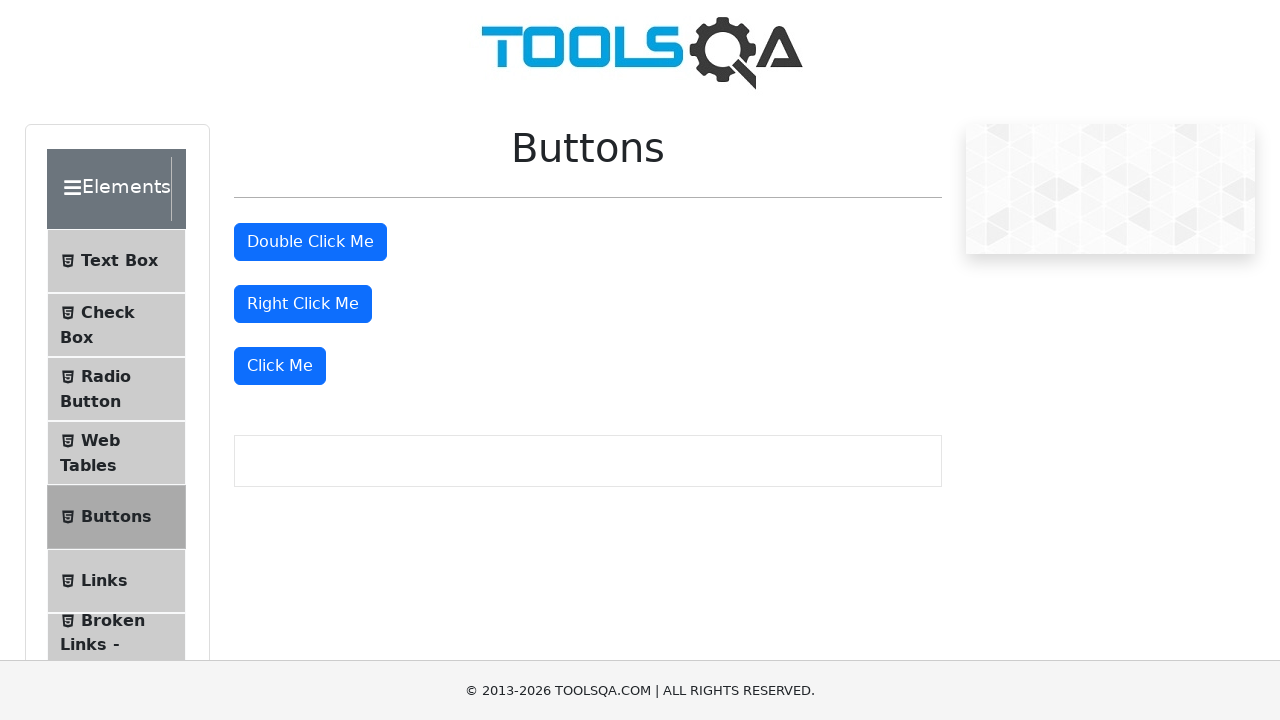

Navigated to DemoQA buttons page
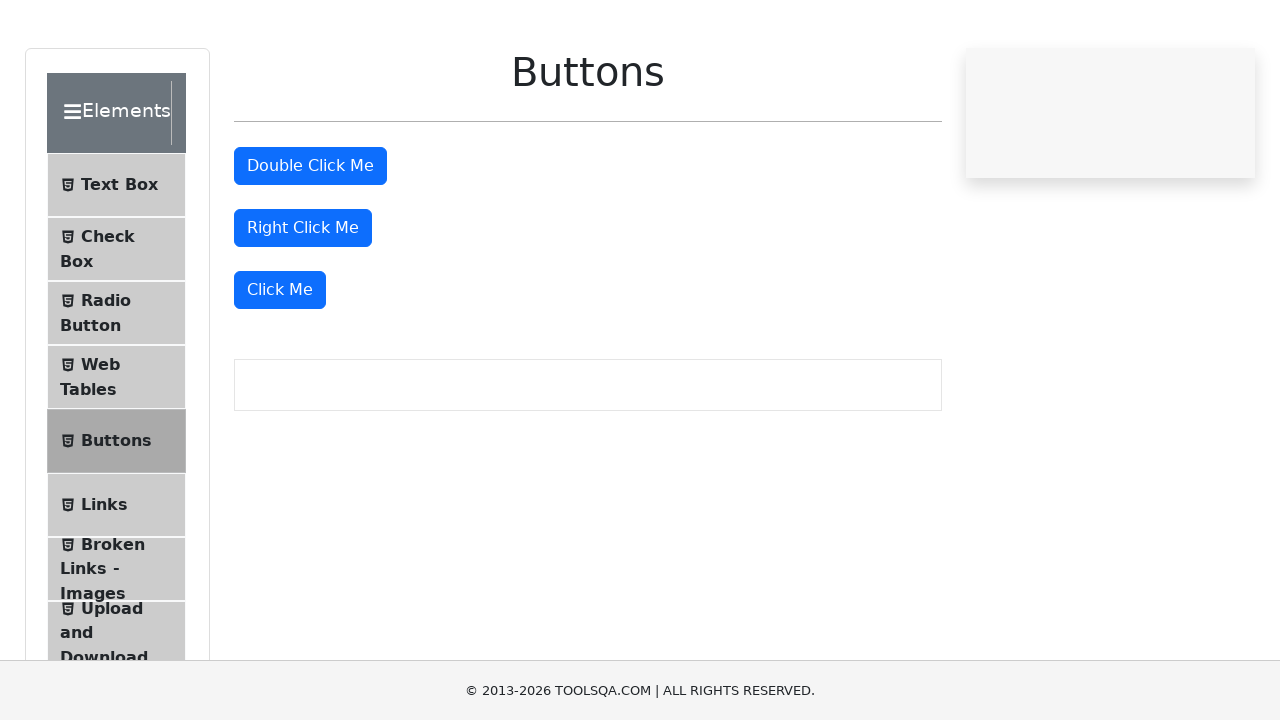

Right-clicked on the Right Click button at (303, 304) on //*[@id='rightClickBtn']
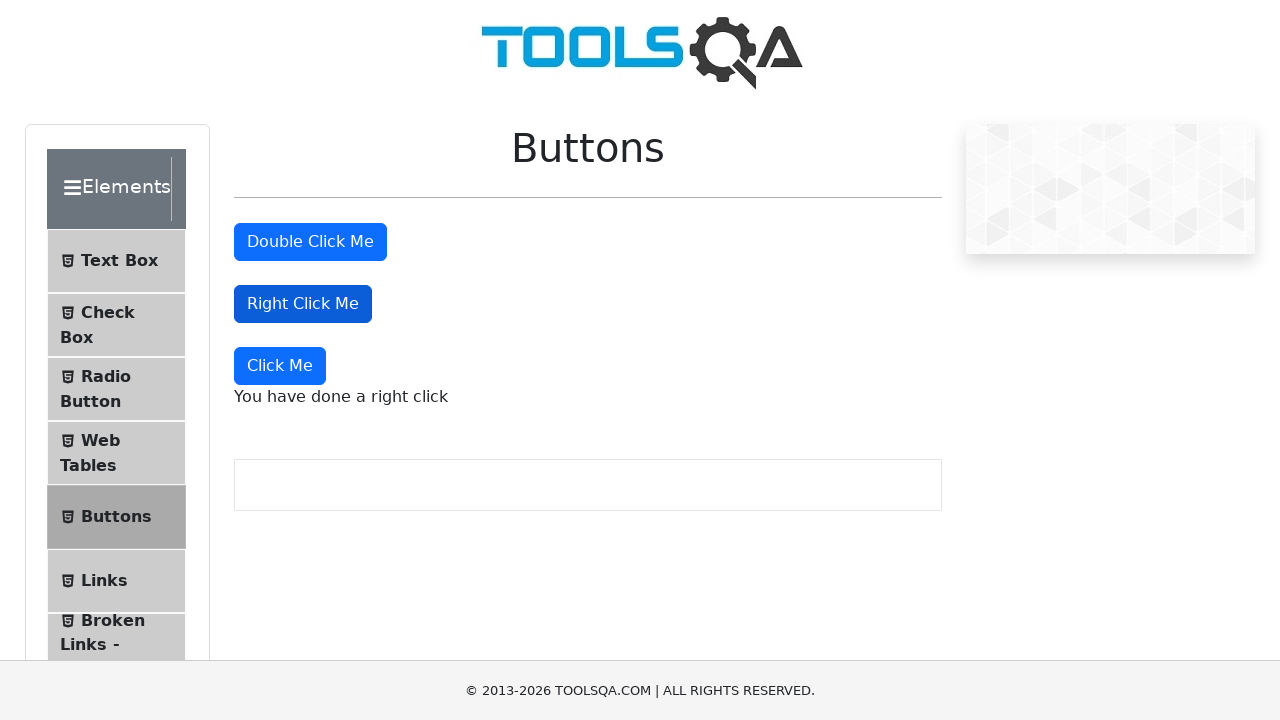

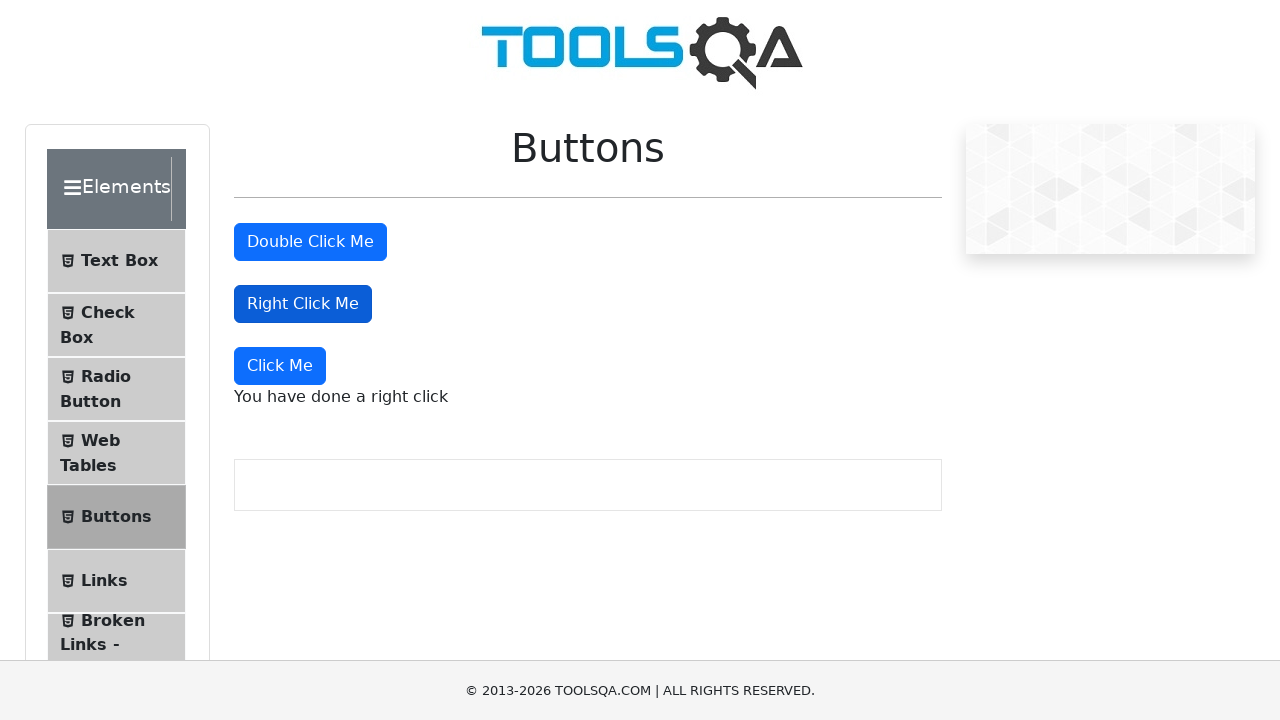